Tests multiple windows functionality by clicking a link that opens a new window, switching to the child window to read content, then switching back to the parent window.

Starting URL: https://the-internet.herokuapp.com/

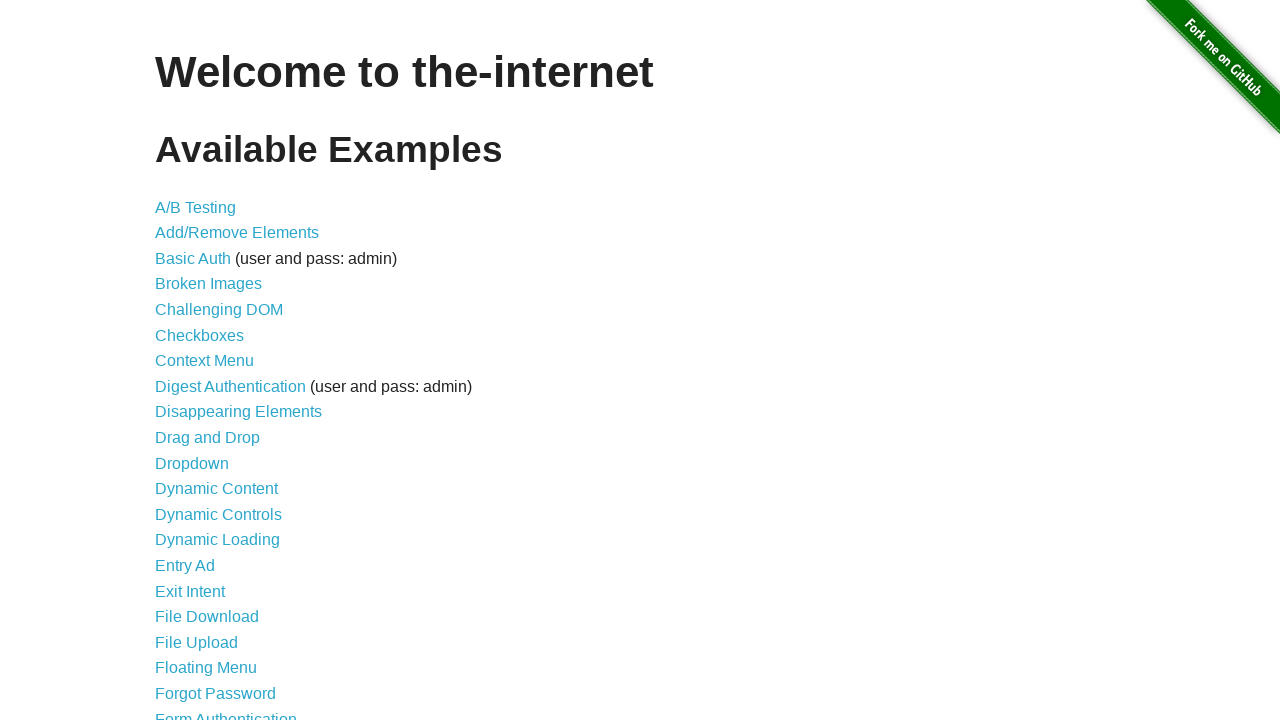

Clicked on Multiple Windows link at (218, 369) on xpath=//a[text()='Multiple Windows']
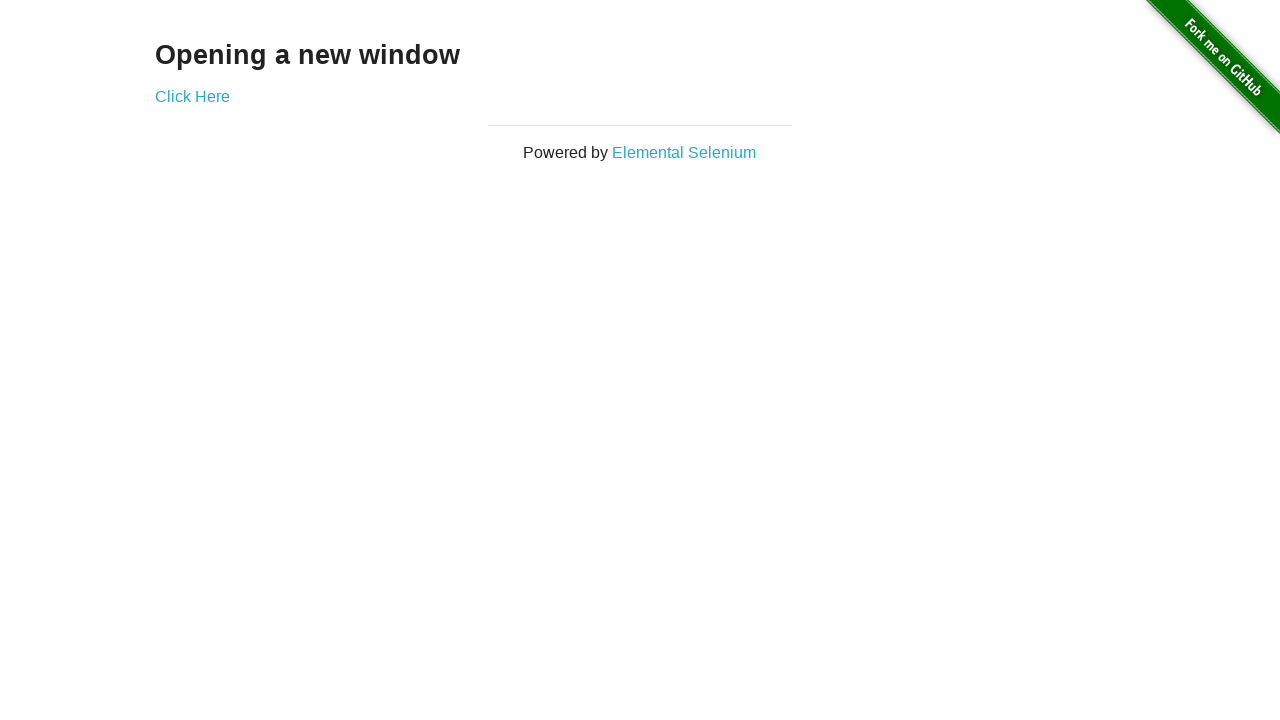

Multiple Windows page loaded
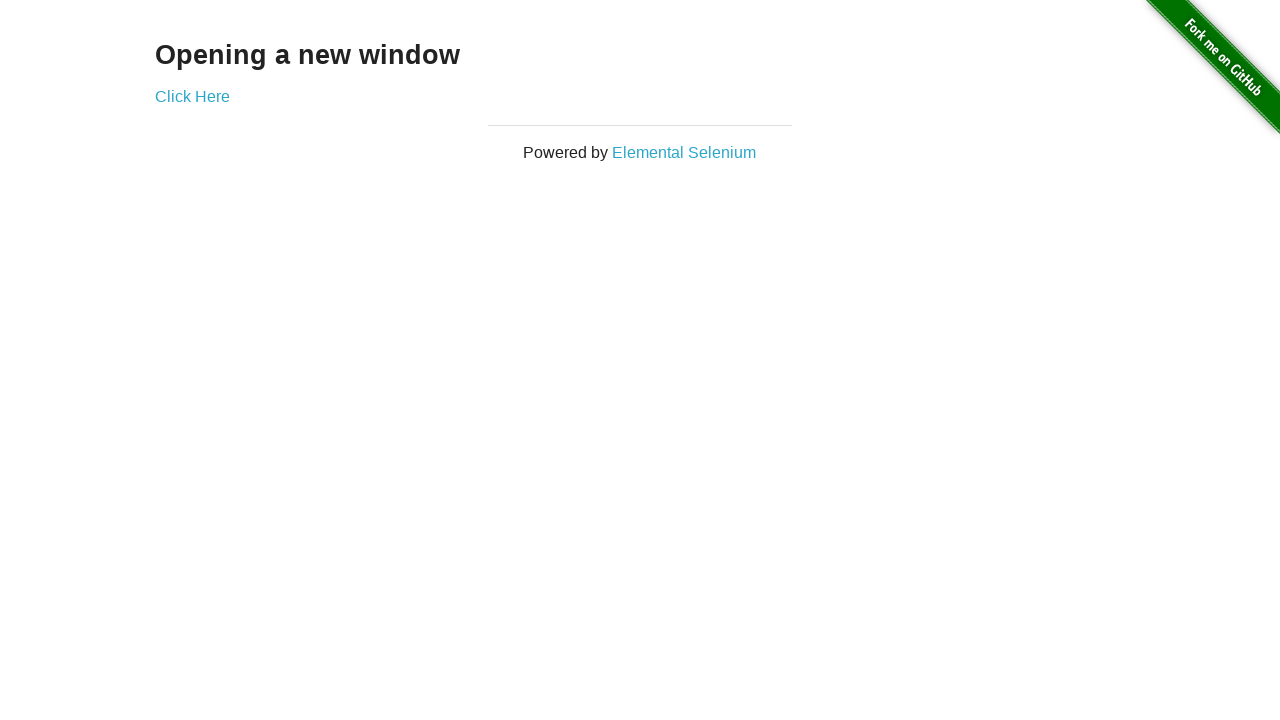

Clicked 'Click Here' link to open new window at (192, 96) on xpath=//a[text()='Click Here']
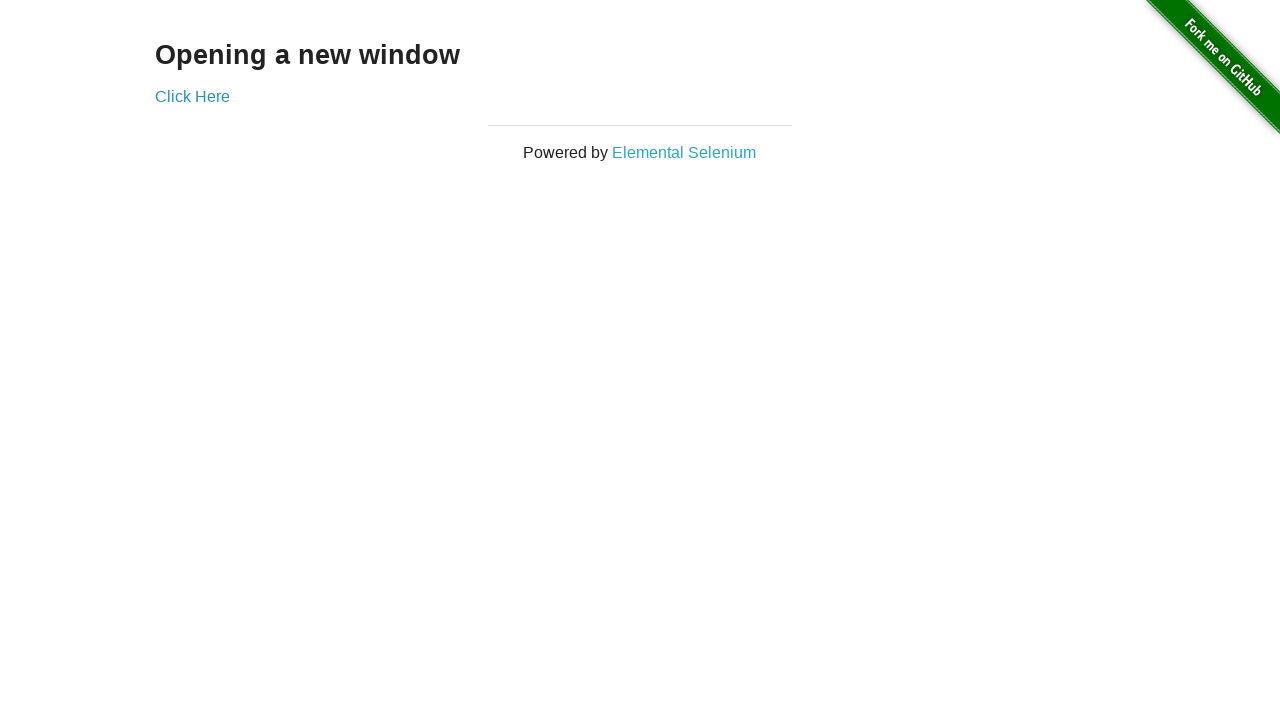

Switched to child window
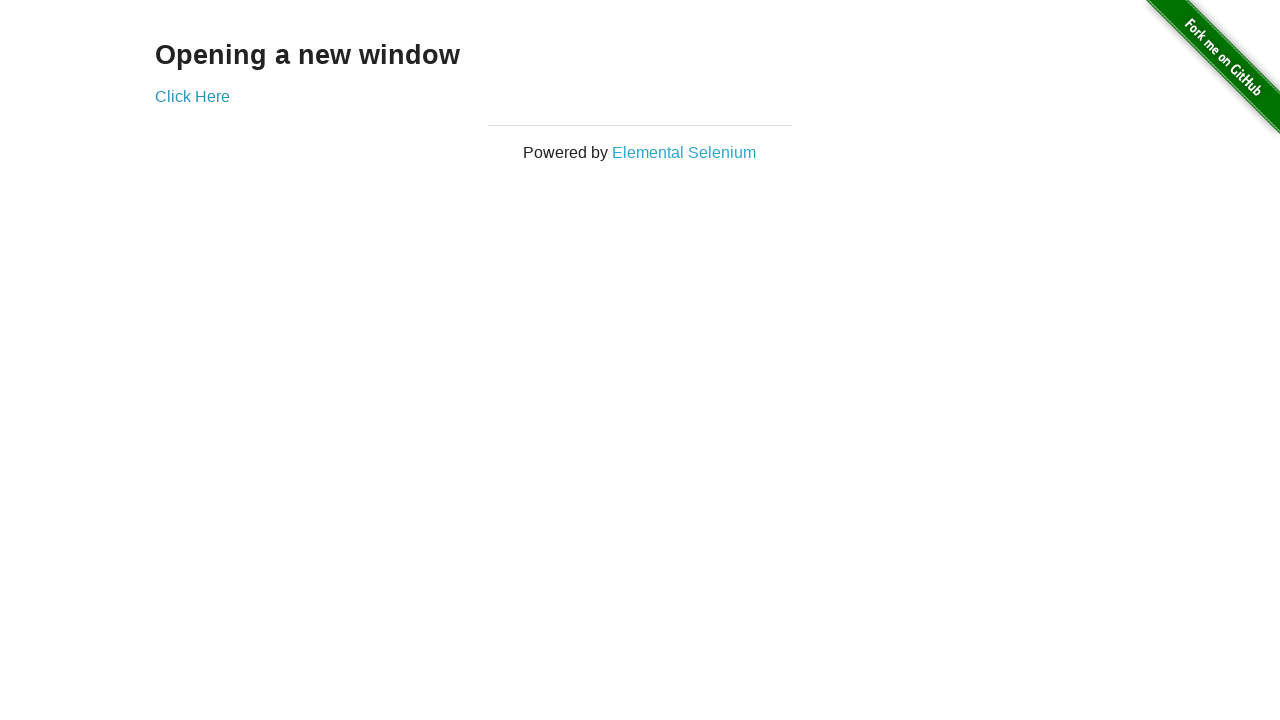

Child window page loaded
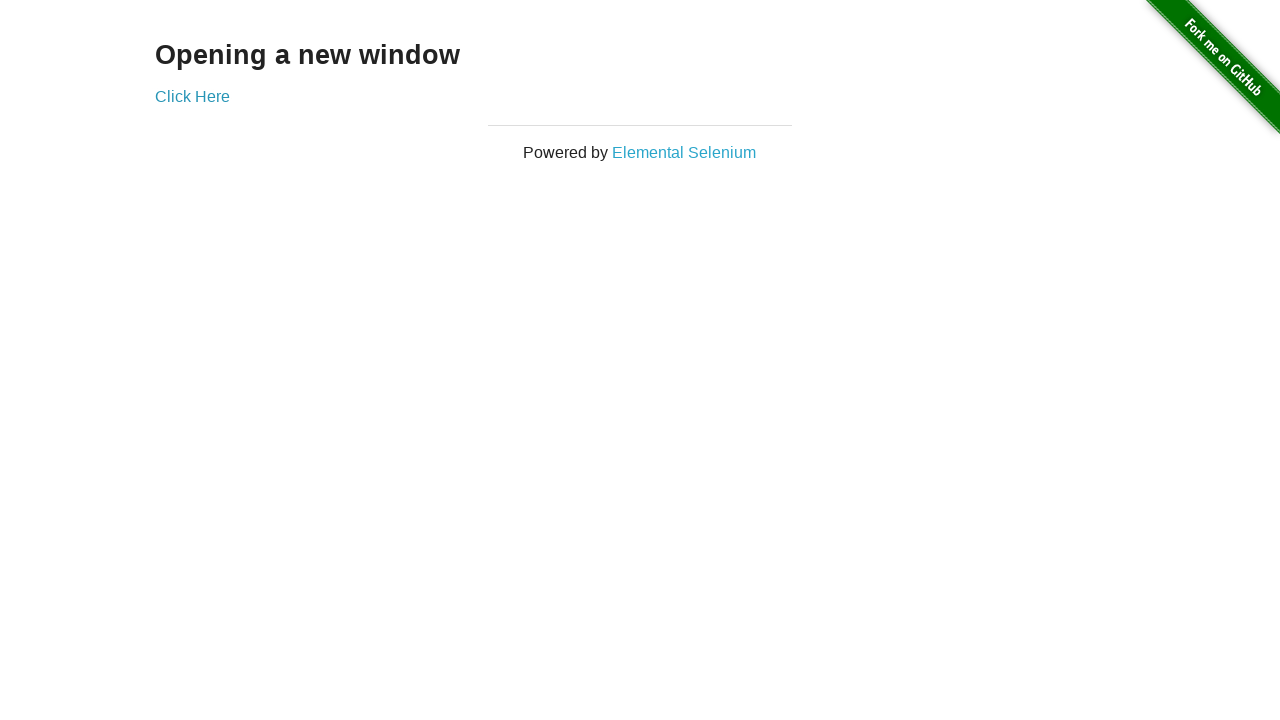

Read content from child window: New Window
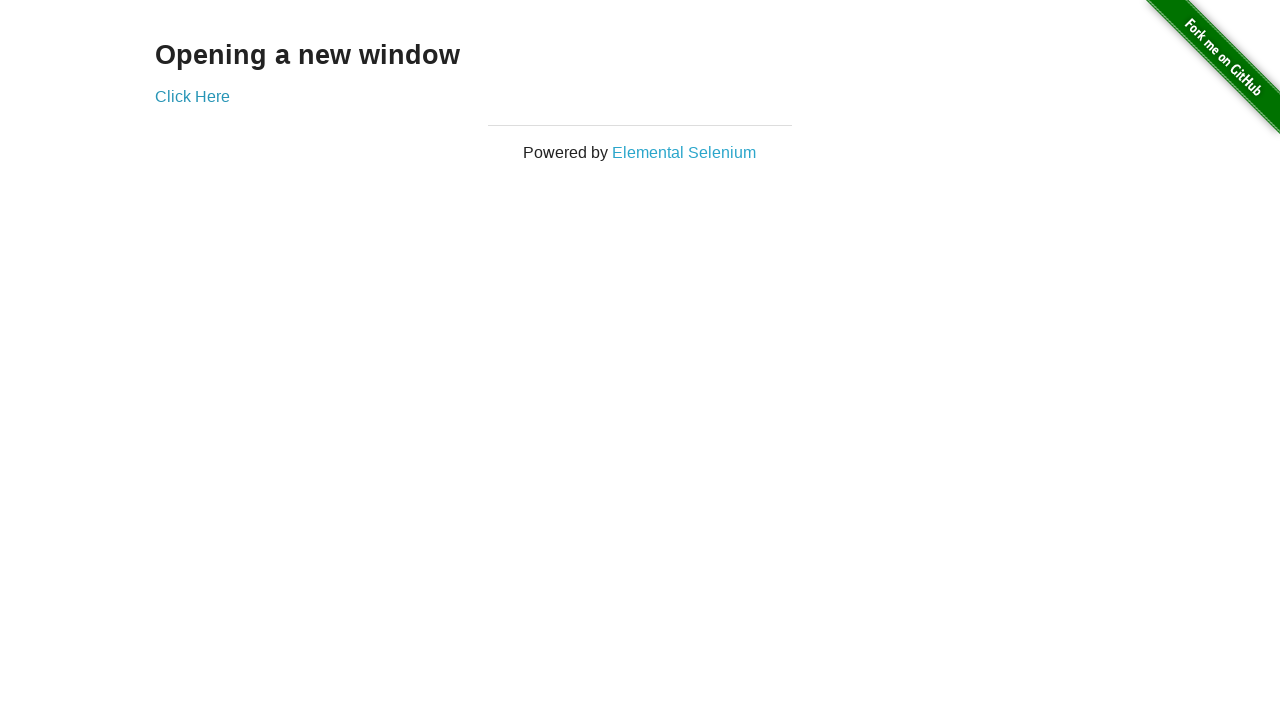

Switched back to parent window and read content: Opening a new window
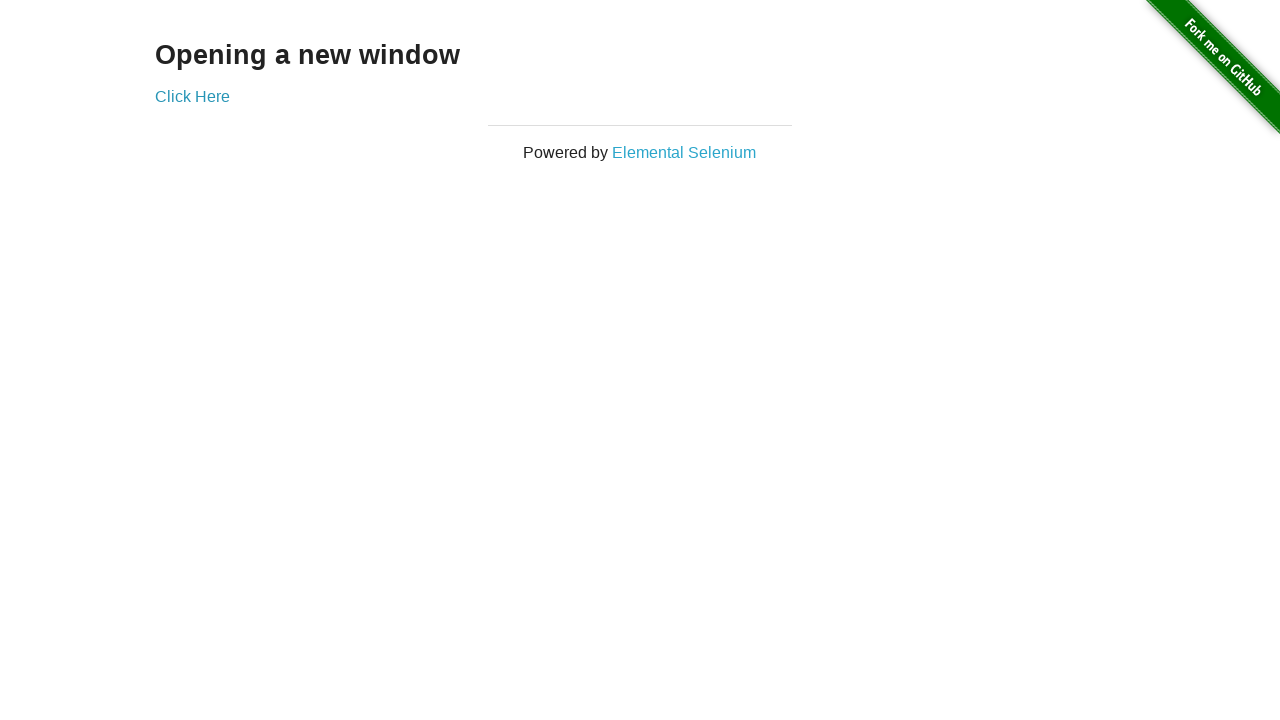

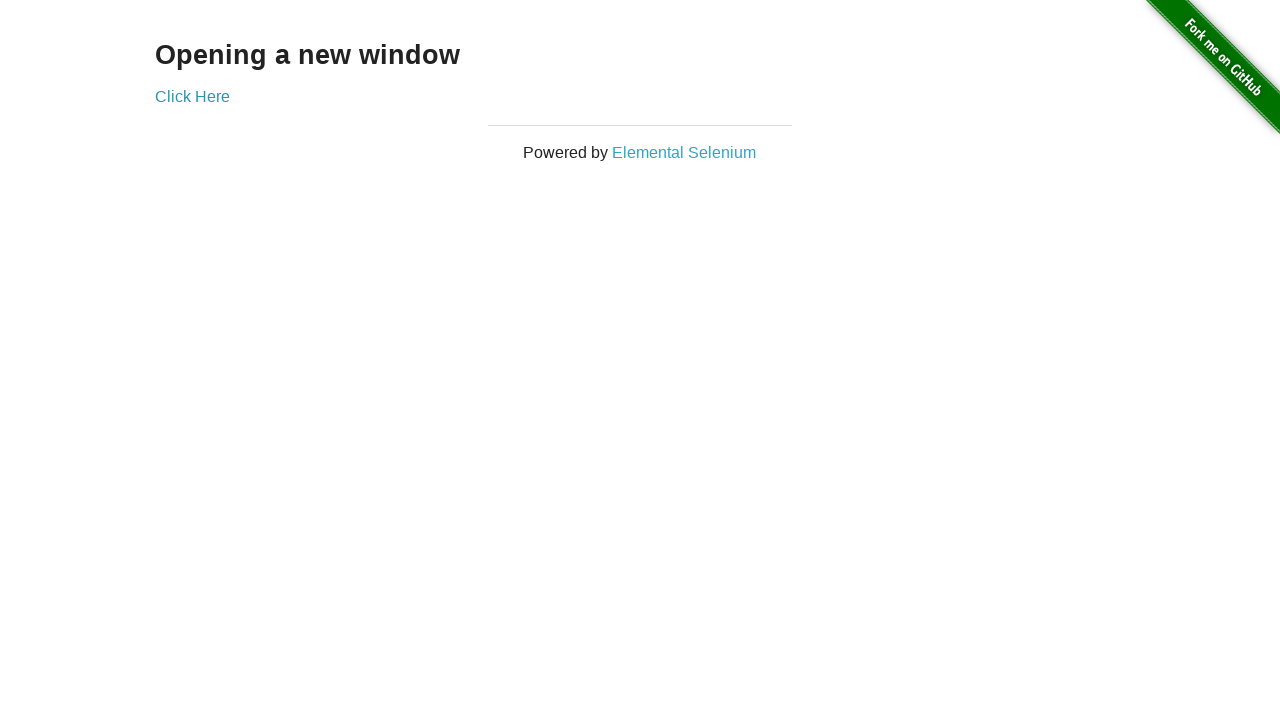